Tests infinite scroll by scrolling using mouse wheel method repeatedly

Starting URL: https://the-internet.herokuapp.com

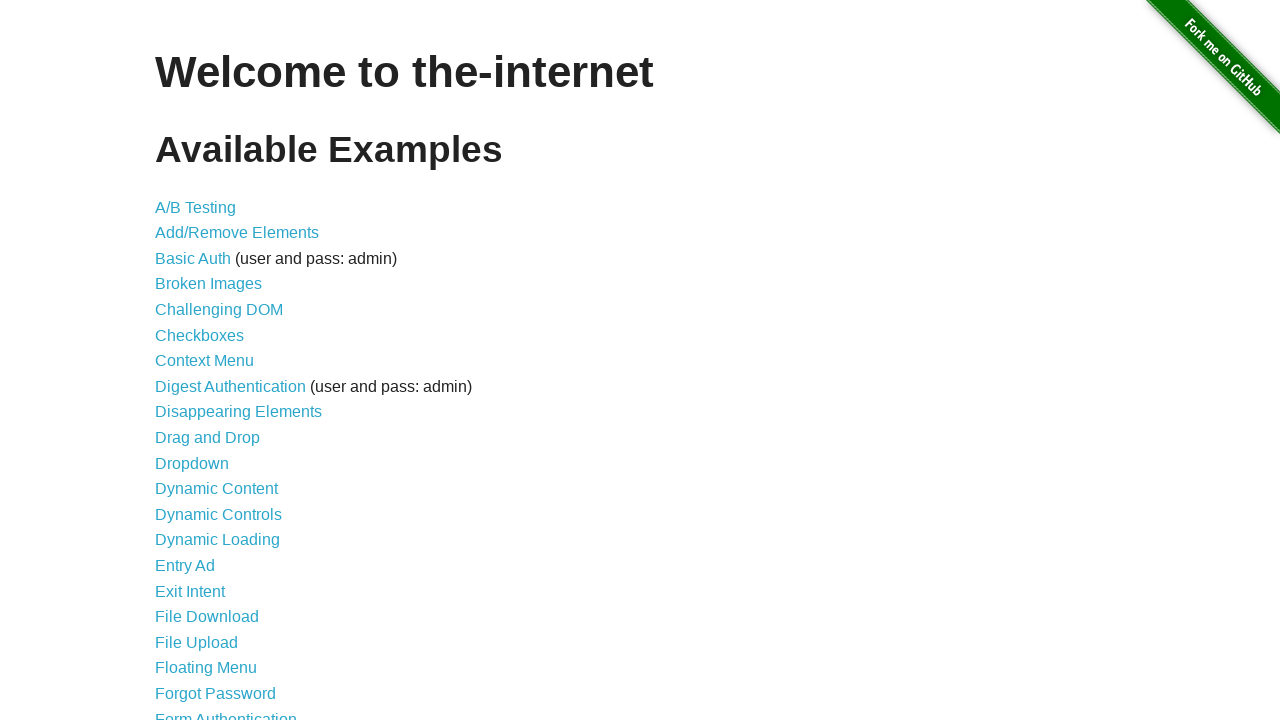

Clicked on Infinite Scroll link at (201, 360) on internal:role=link[name="Infinite Scroll"i]
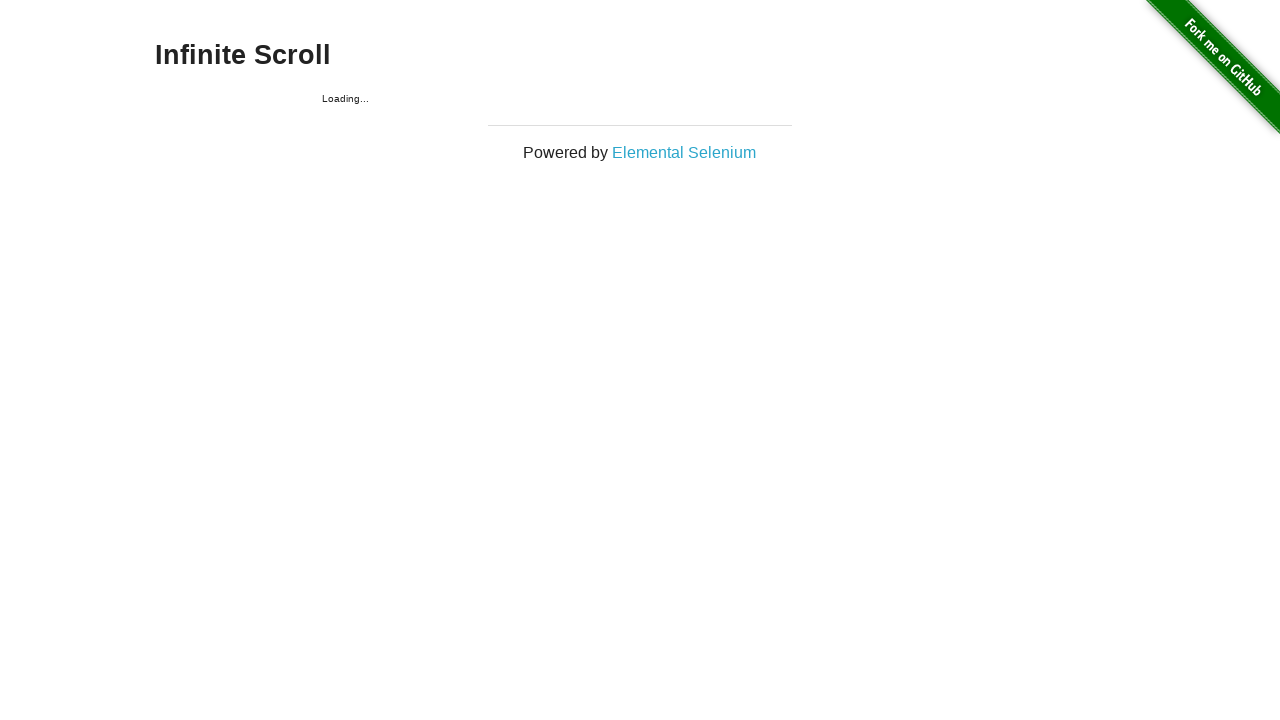

Page load state completed
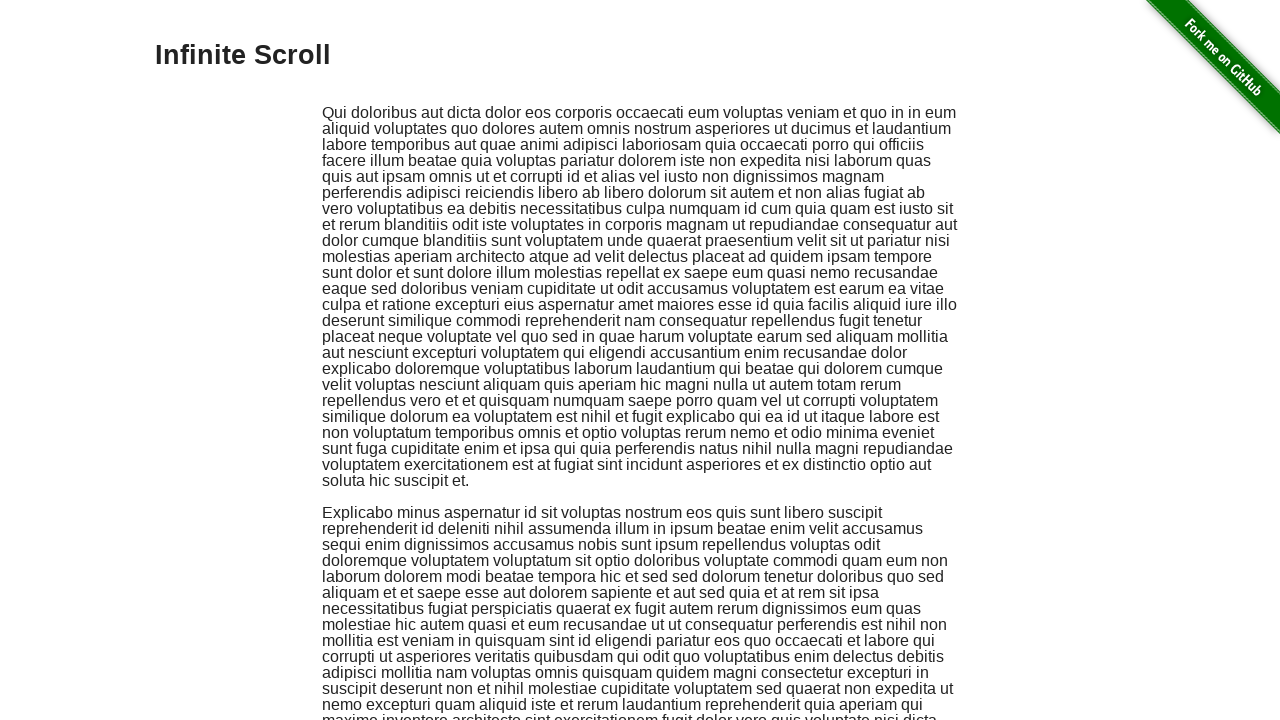

Infinite Scroll title element loaded
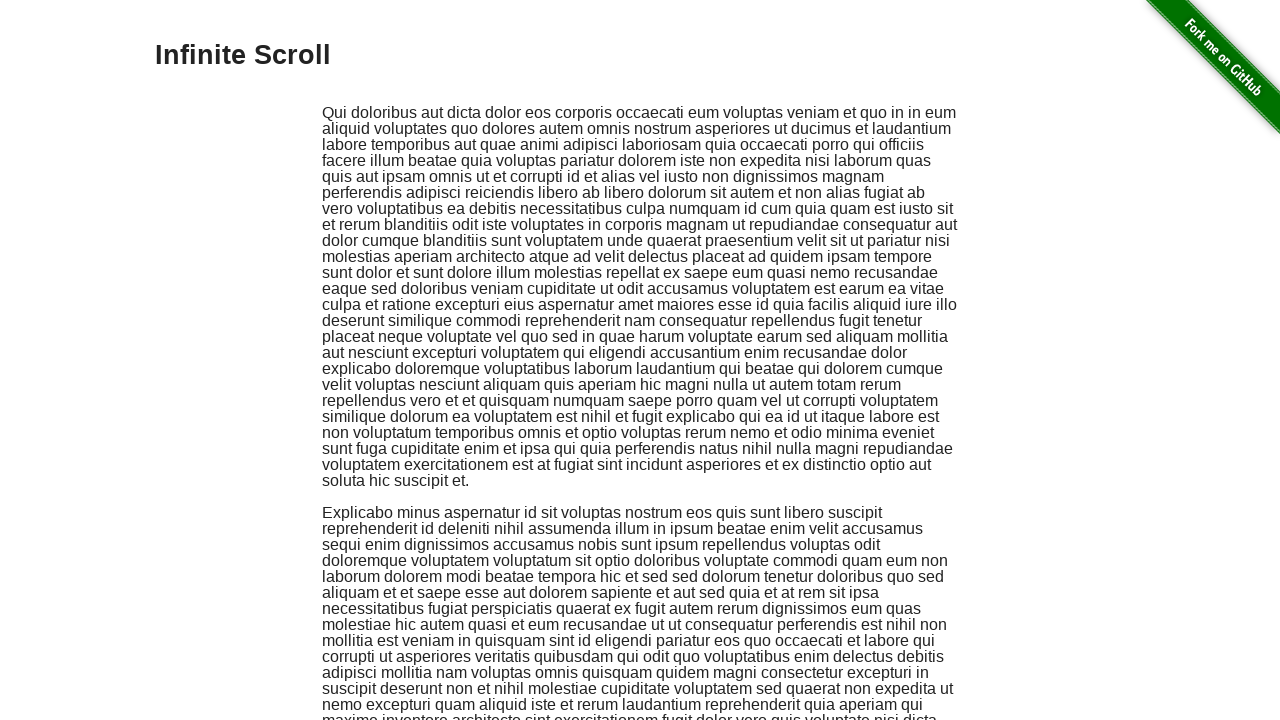

Hovered over Infinite Scroll title at (640, 56) on xpath=//h3[text()='Infinite Scroll']
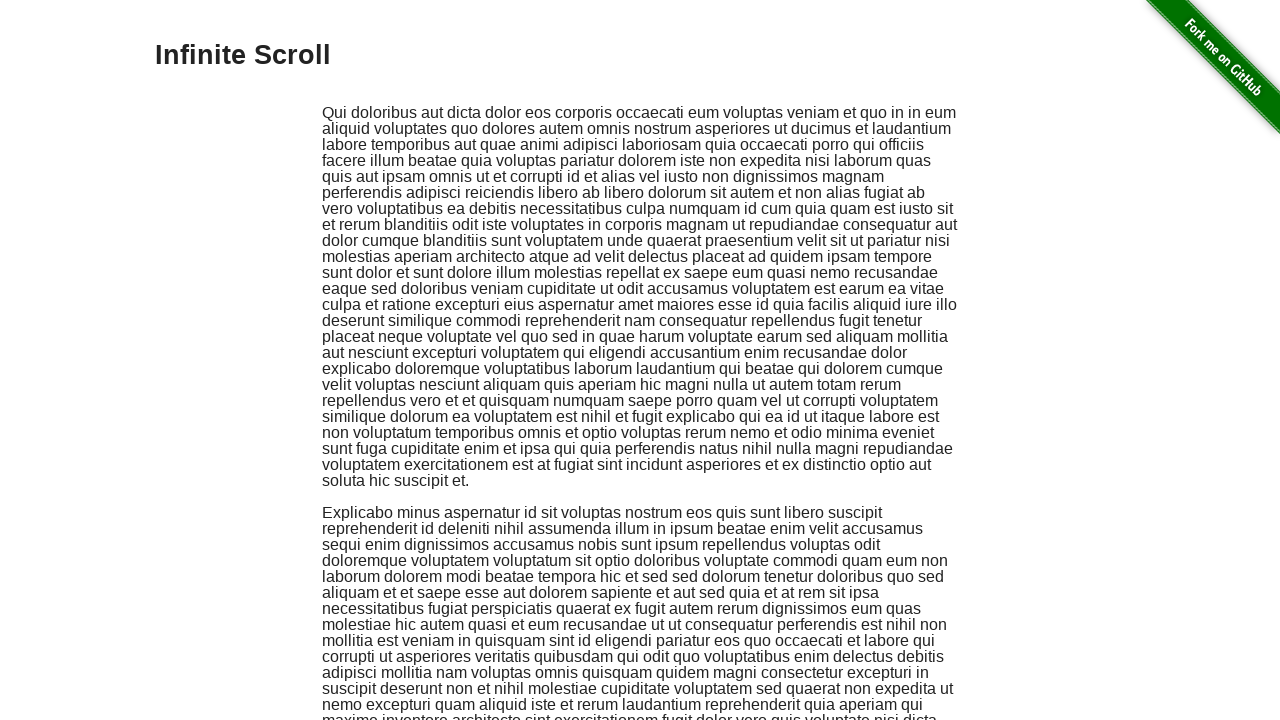

Scrolled down using mouse wheel (iteration 1 of 5)
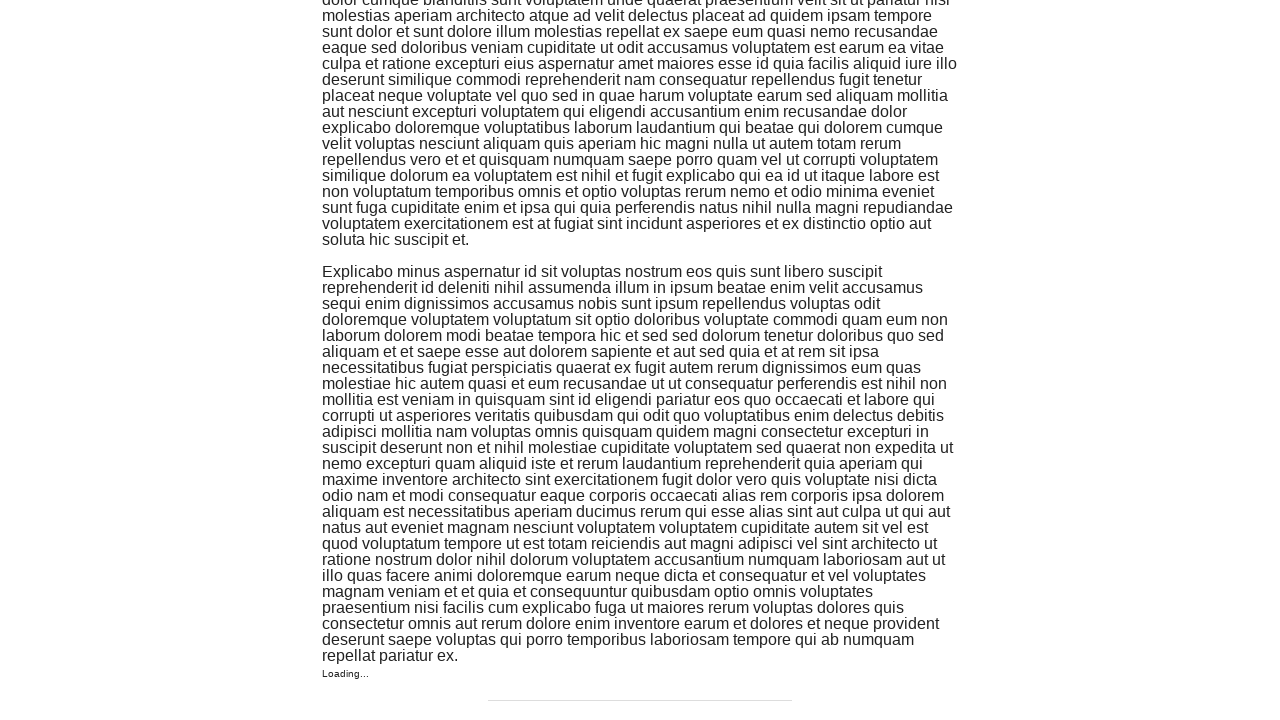

Waited 1 second for infinite scroll content to load
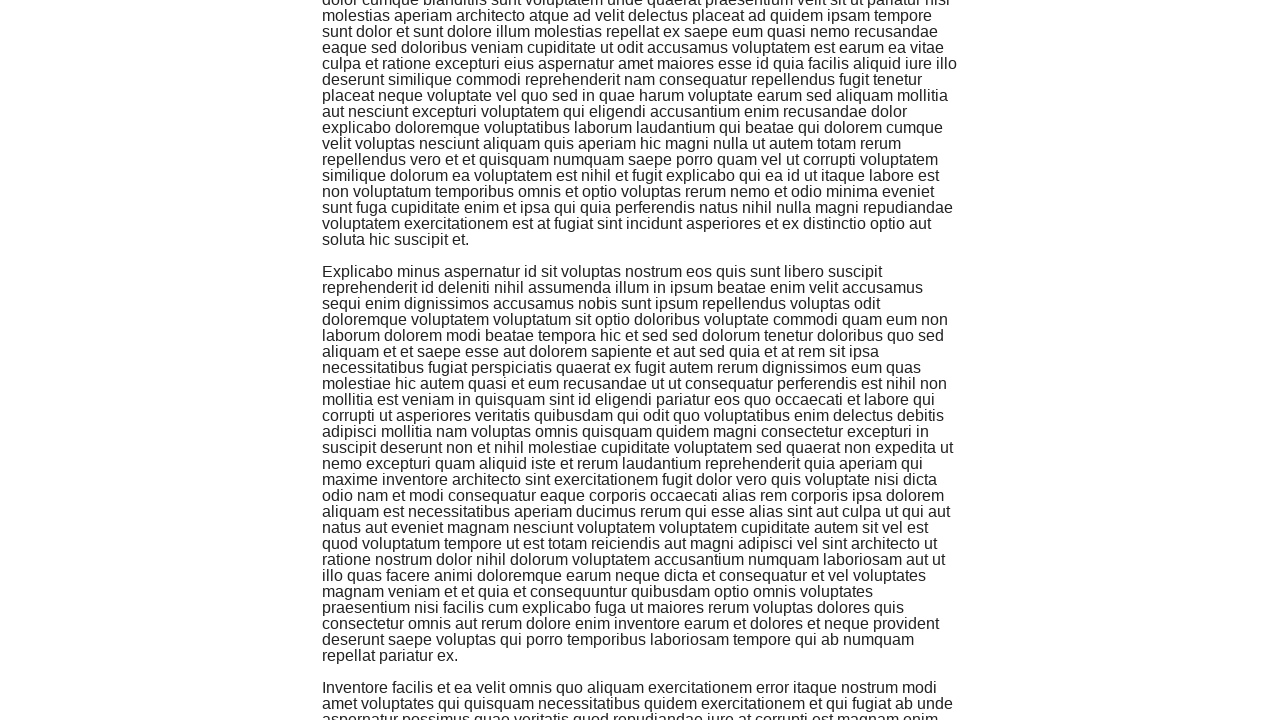

Scrolled down using mouse wheel (iteration 2 of 5)
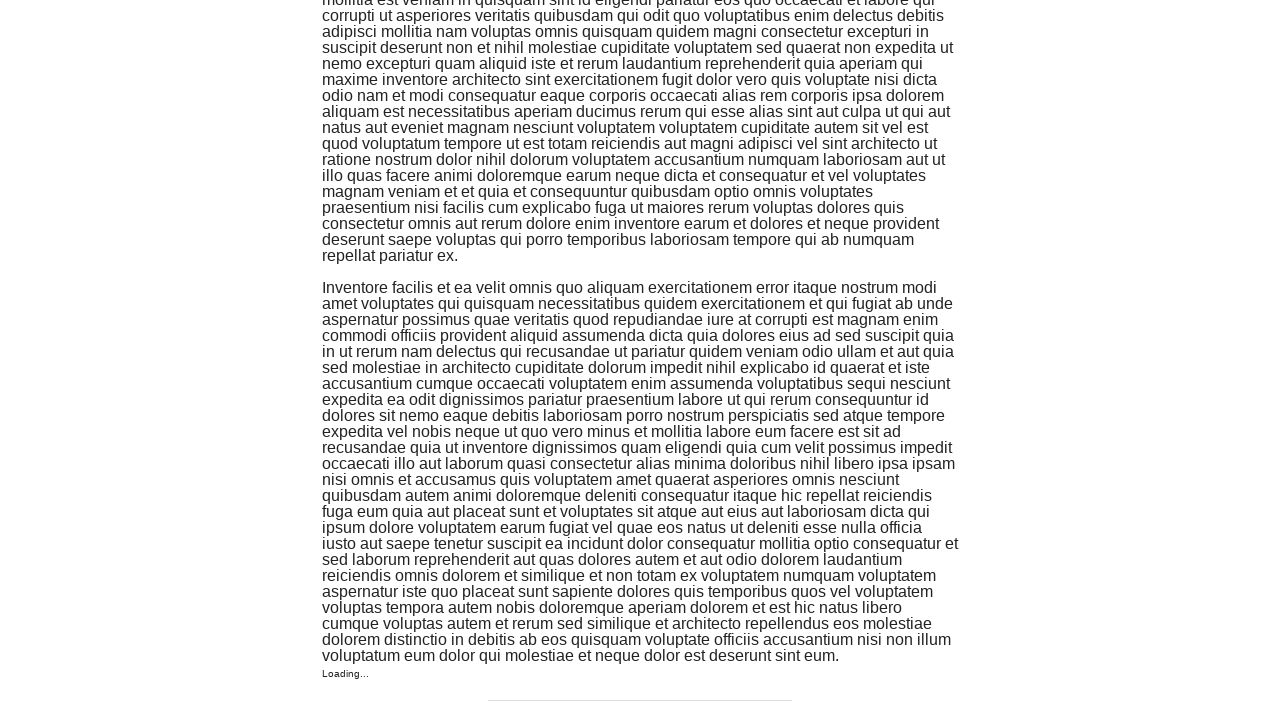

Waited 1 second for infinite scroll content to load
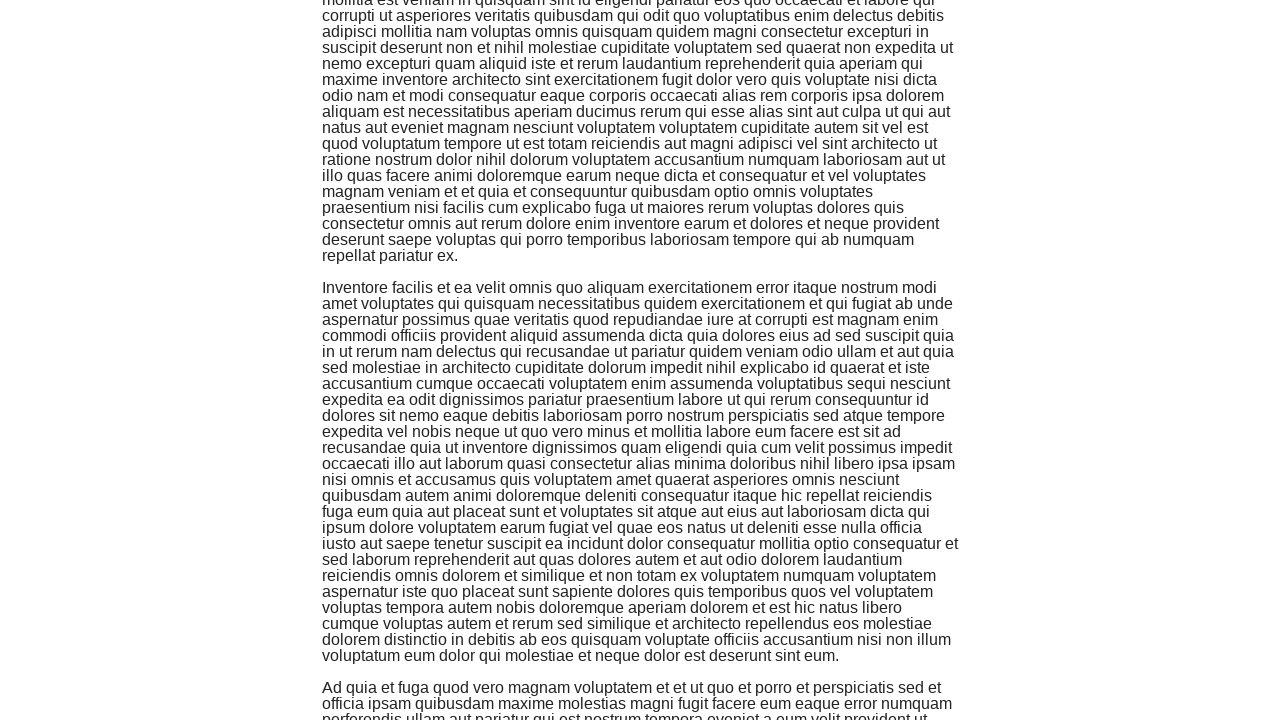

Scrolled down using mouse wheel (iteration 3 of 5)
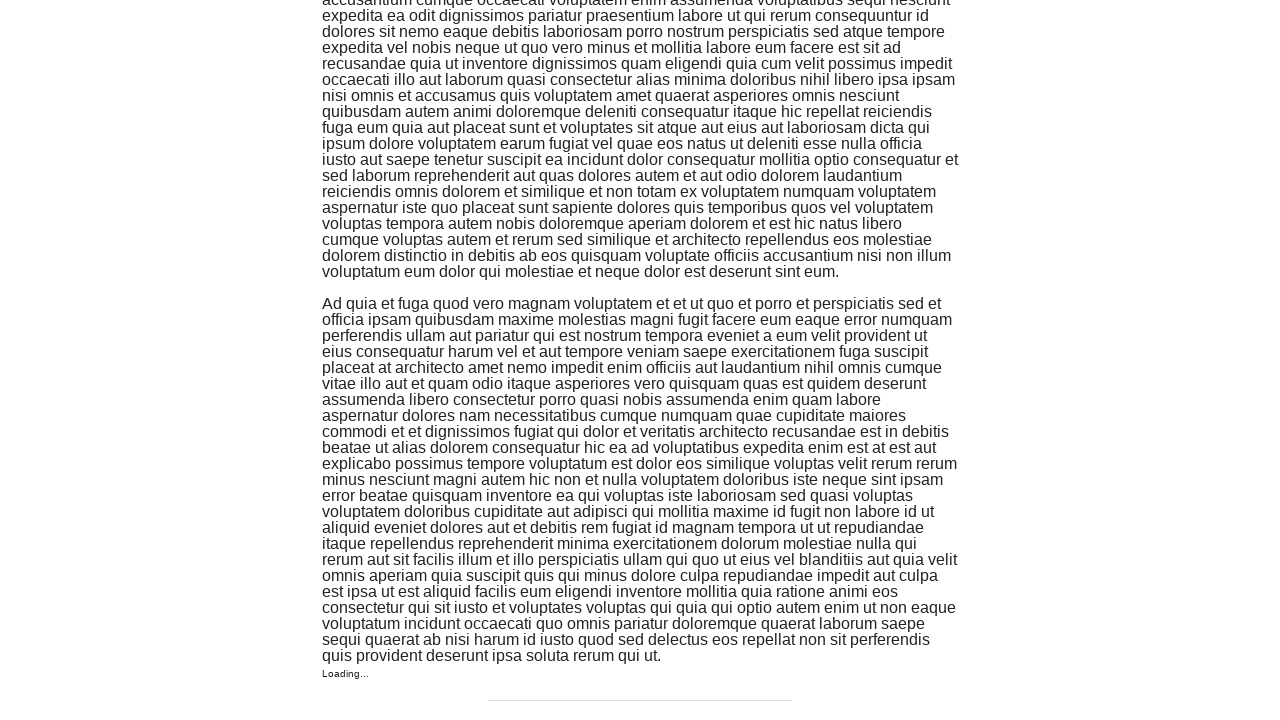

Waited 1 second for infinite scroll content to load
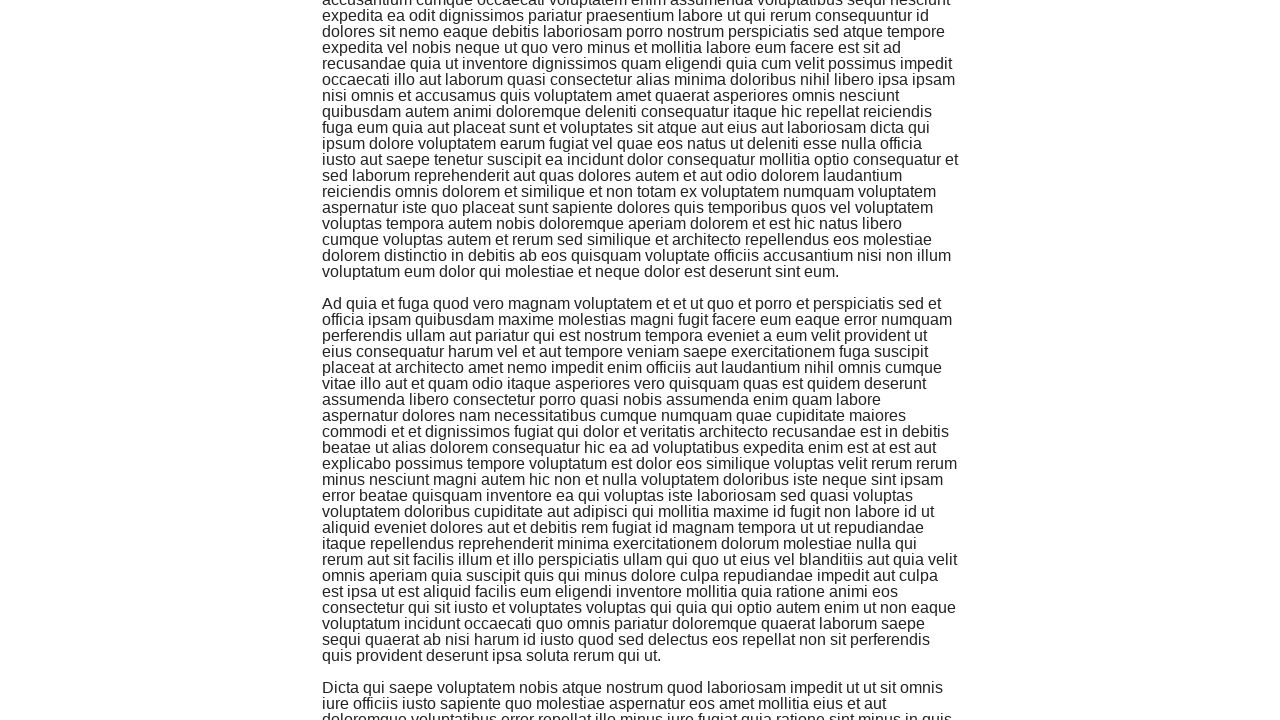

Scrolled down using mouse wheel (iteration 4 of 5)
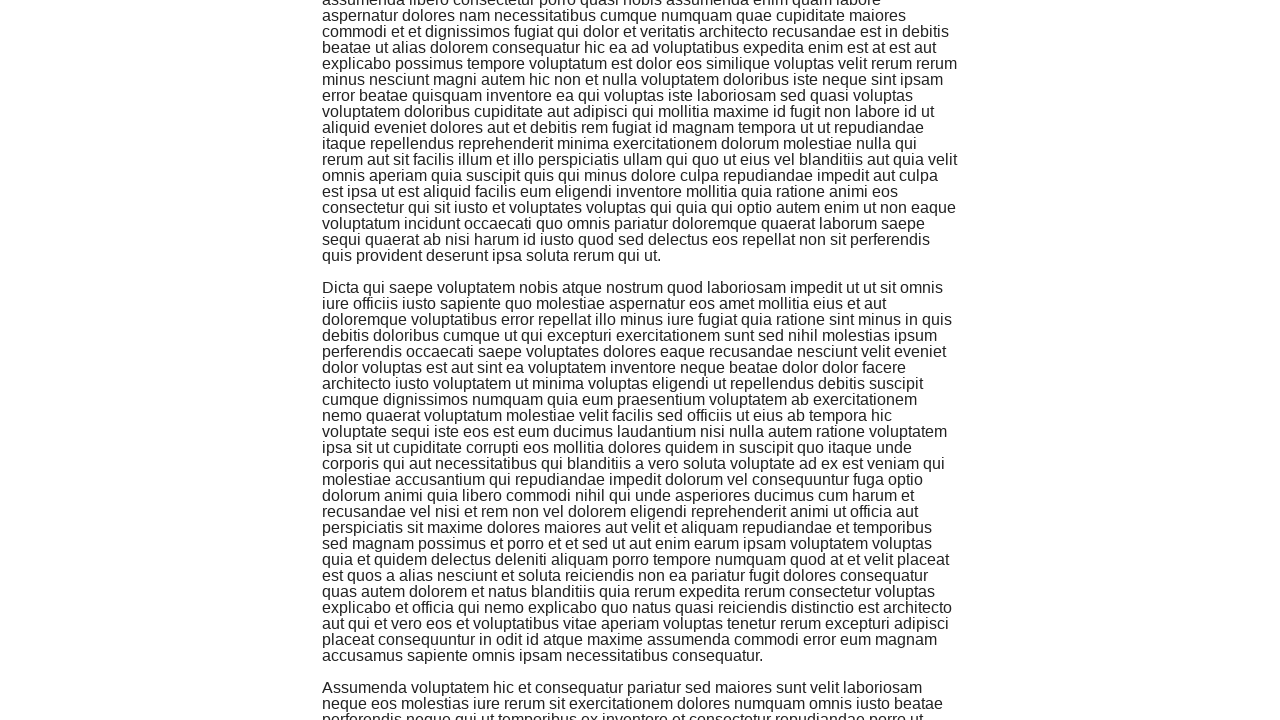

Waited 1 second for infinite scroll content to load
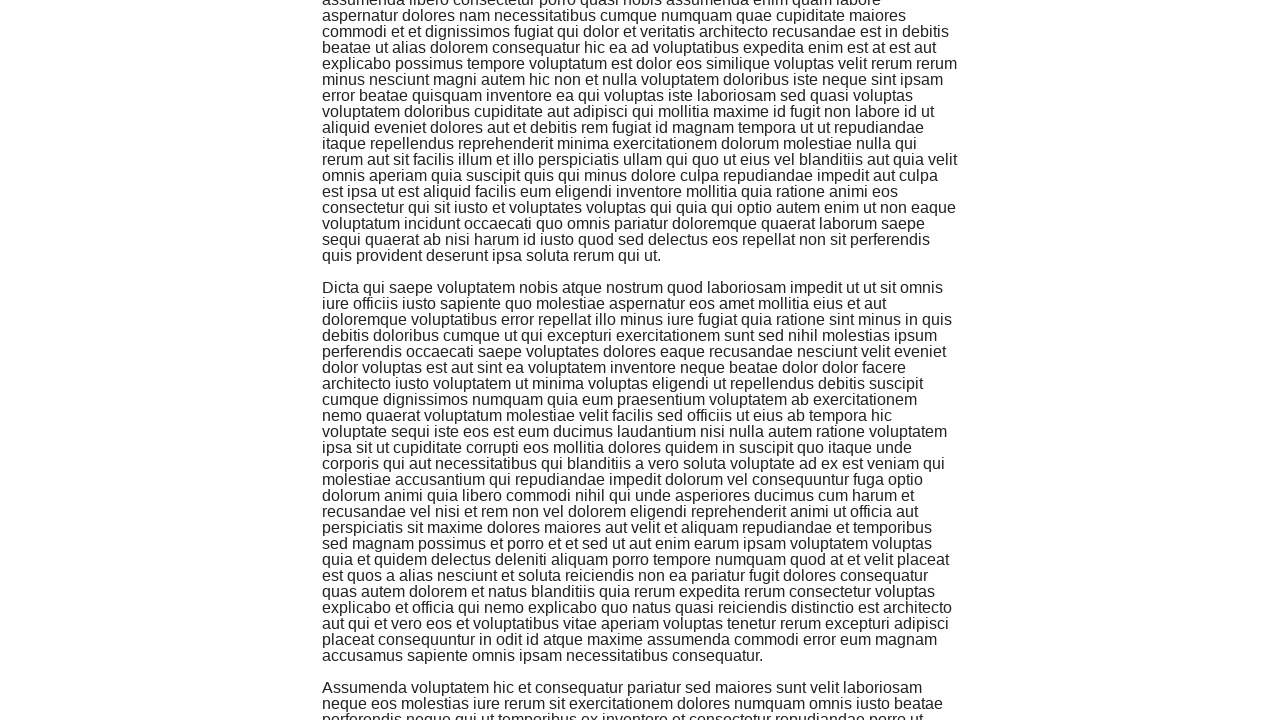

Scrolled down using mouse wheel (iteration 5 of 5)
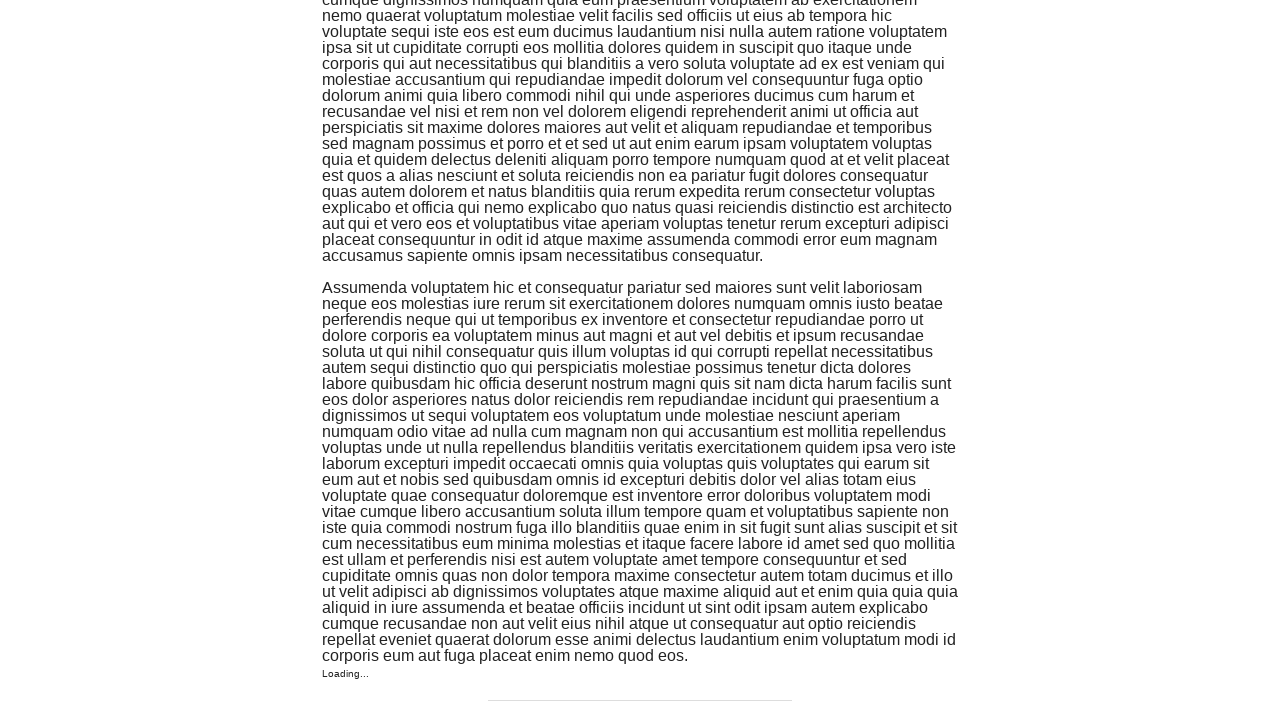

Waited 1 second for infinite scroll content to load
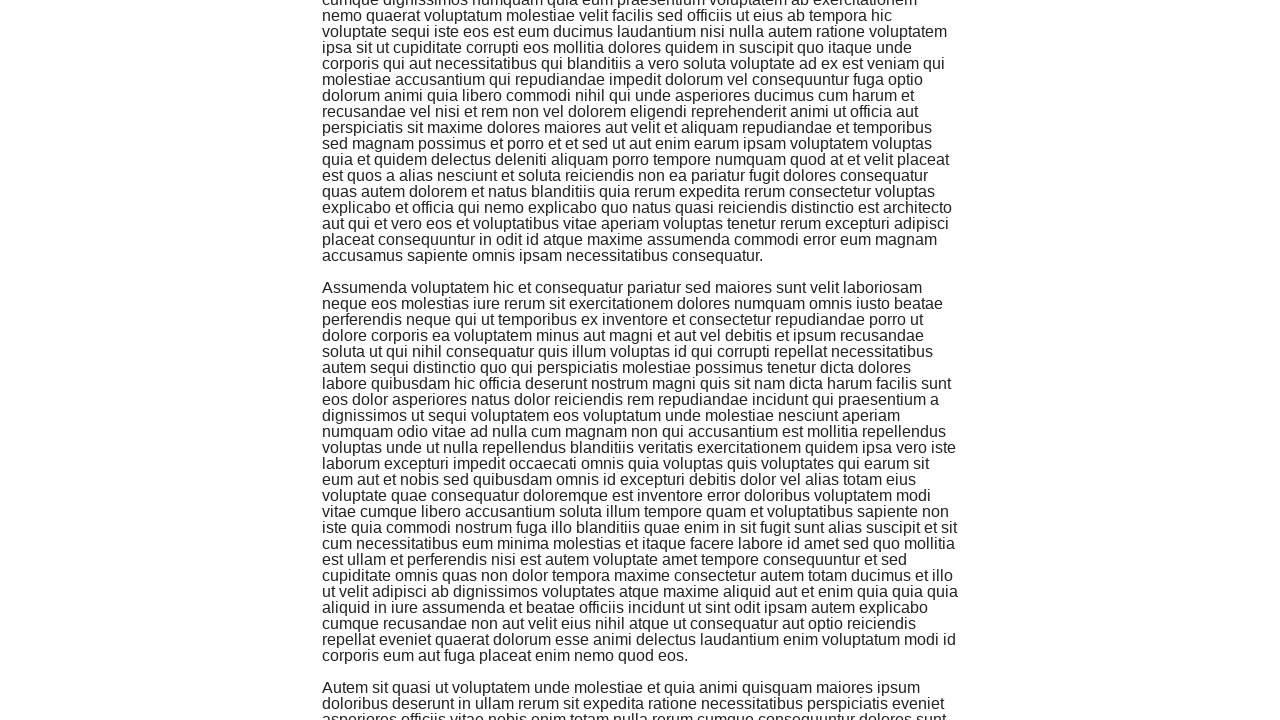

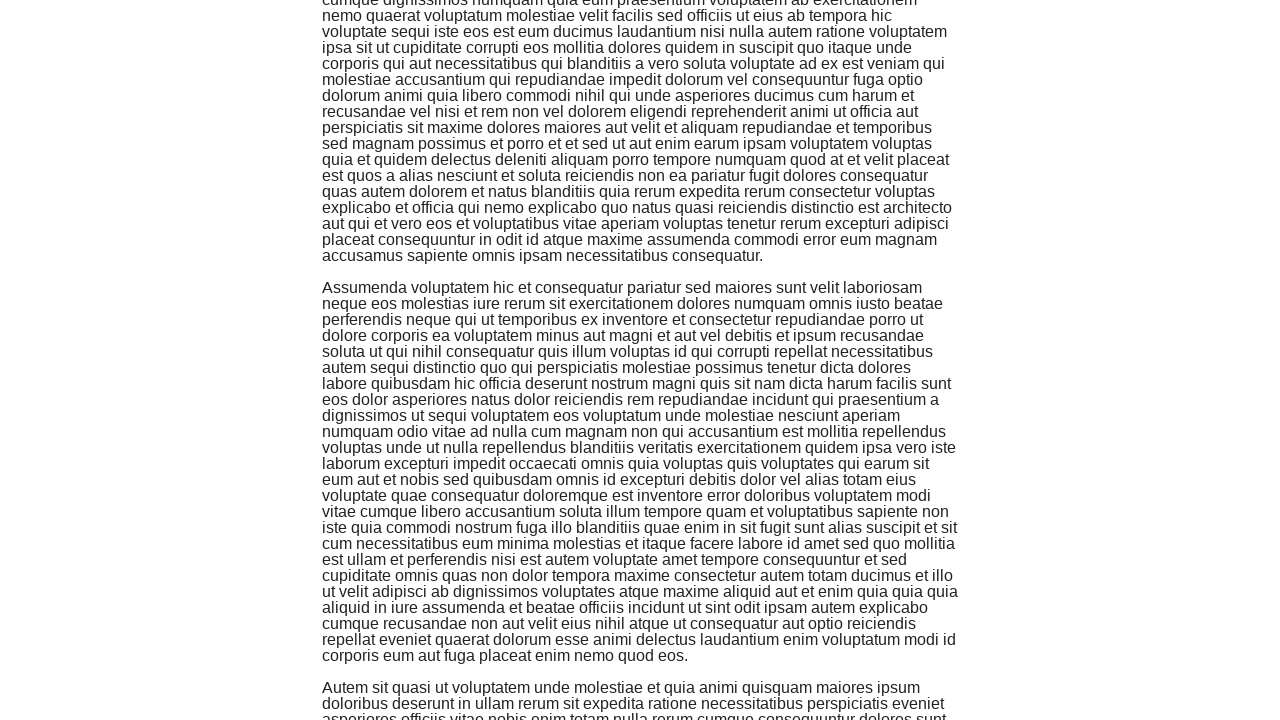